Tests dropdown menu functionality by selecting options using three different methods: by index, by value, and by visible text

Starting URL: https://www.globalsqa.com/demo-site/select-dropdown-menu/

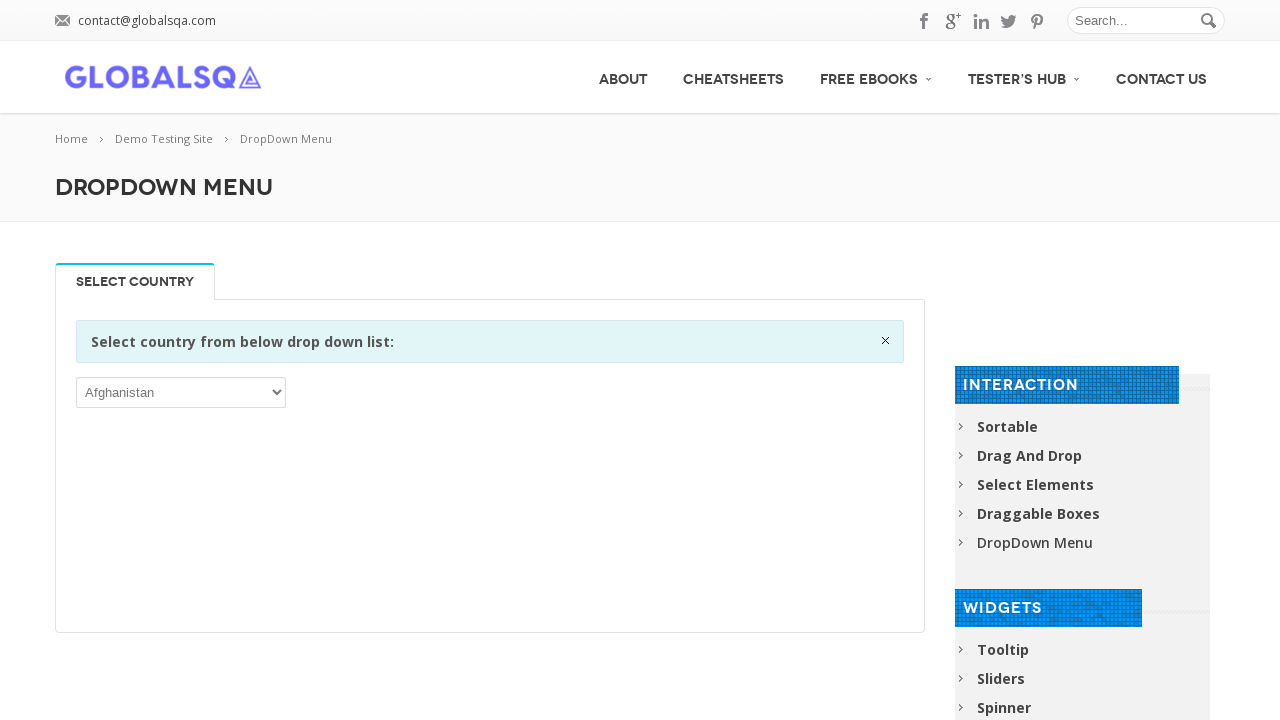

Selected dropdown option by index 5 on //select
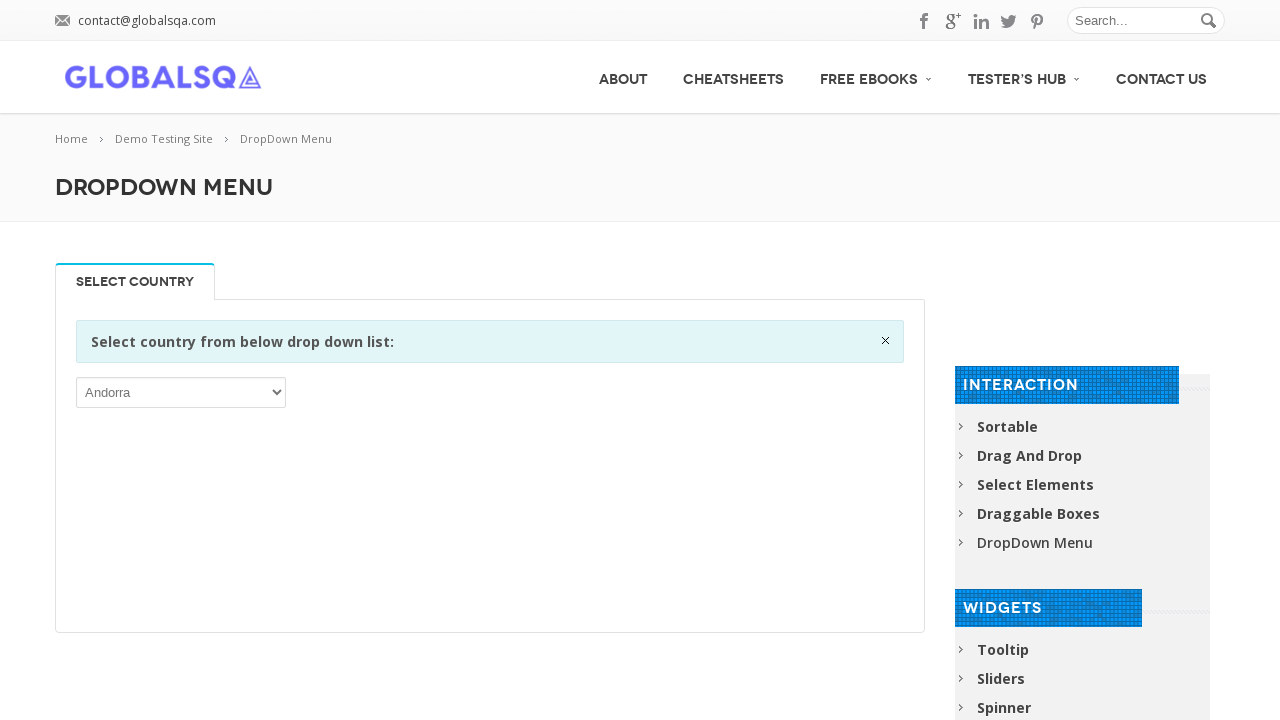

Selected dropdown option by value 'GUF' on //select
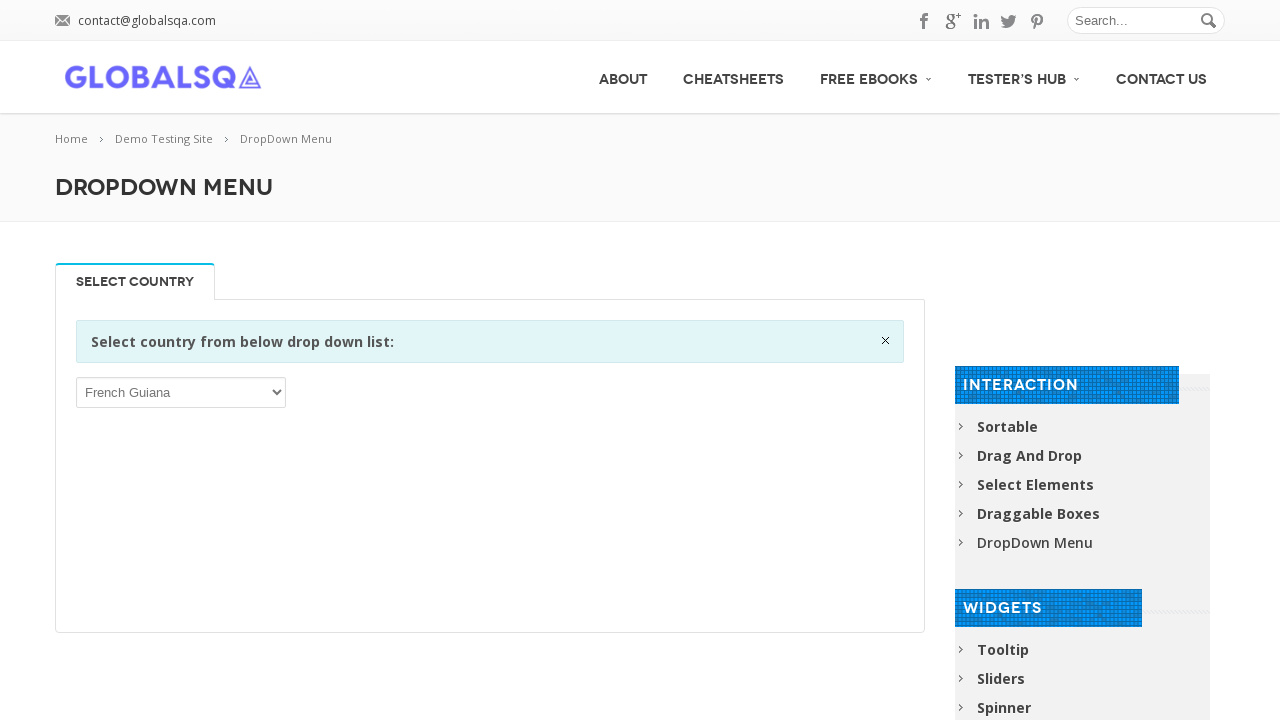

Selected dropdown option by visible text 'India' on //select
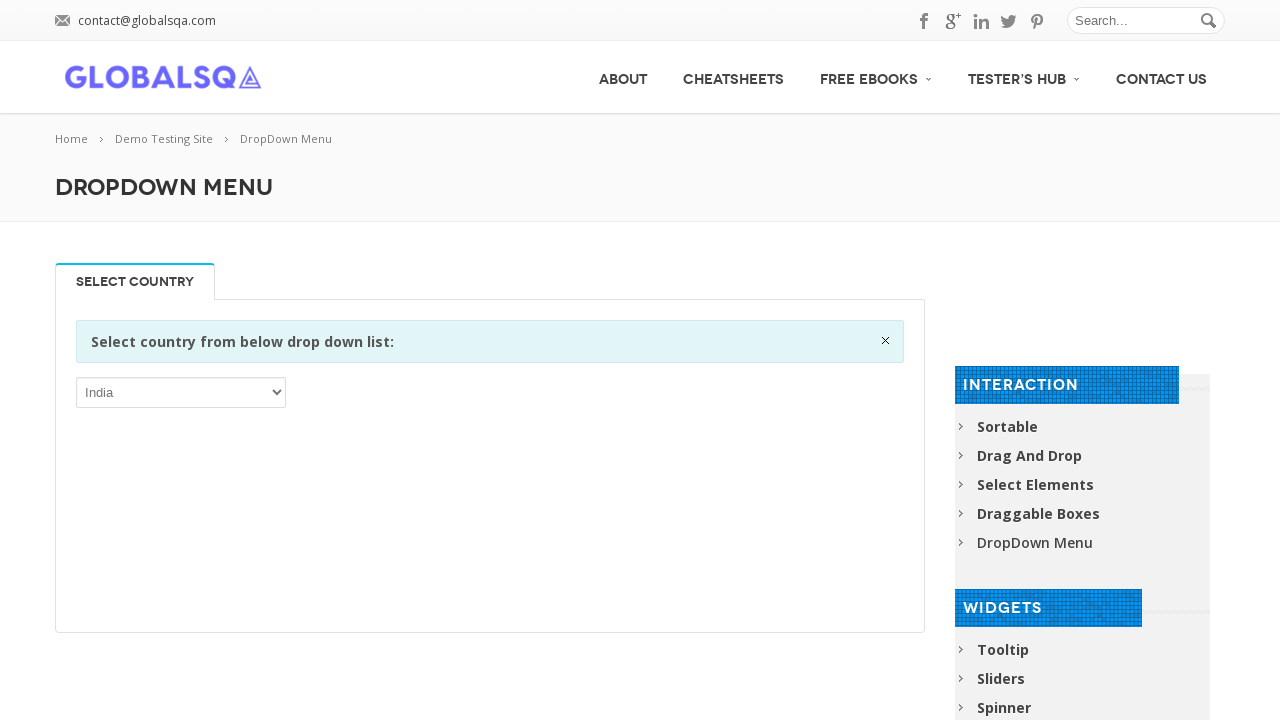

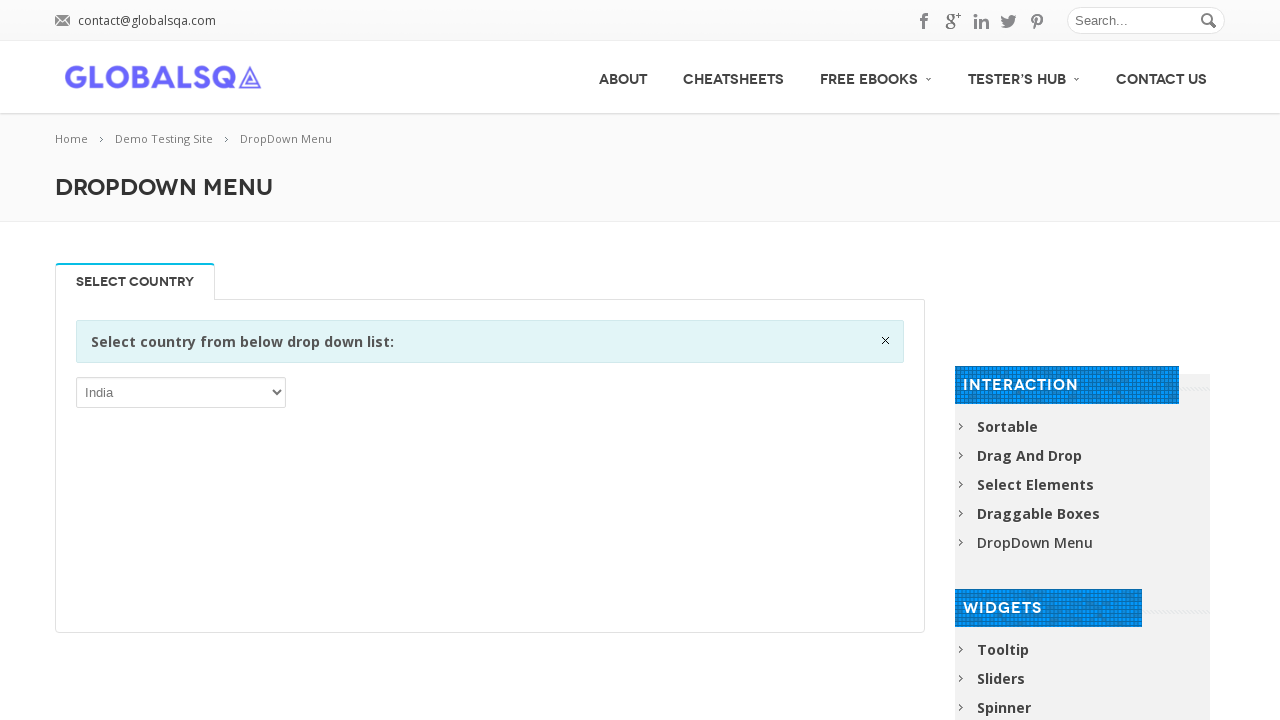